Tests JavaScript alert confirmation functionality by clicking a confirm button and accepting the alert

Starting URL: https://testautomationpractice.blogspot.com/

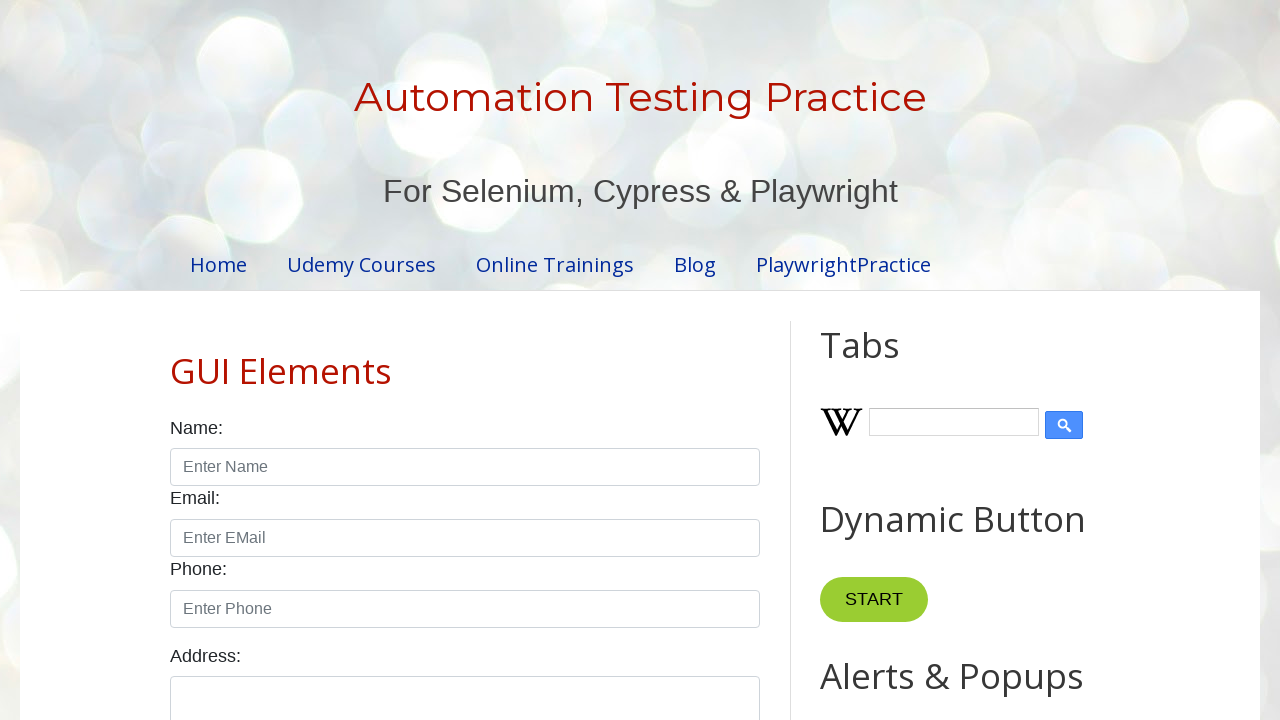

Clicked the confirm button to trigger alert at (912, 360) on xpath=//button[@id='confirmBtn']
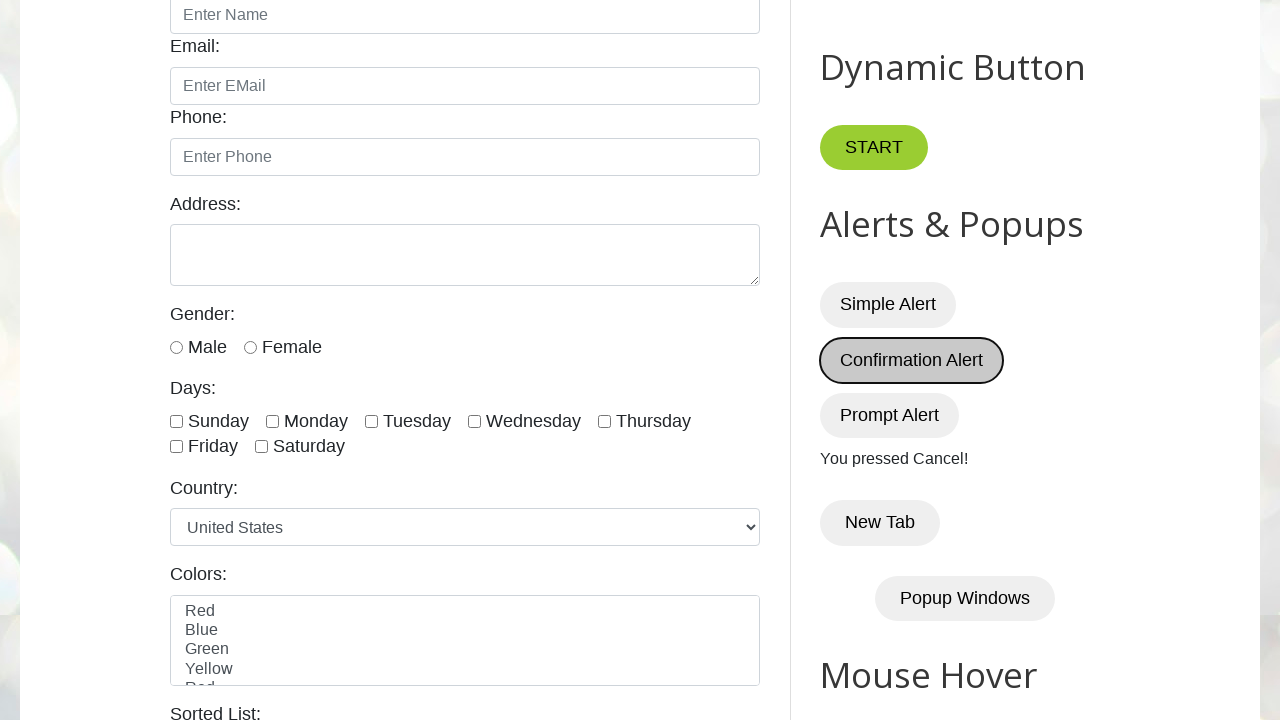

Set up dialog handler to accept confirmation alert
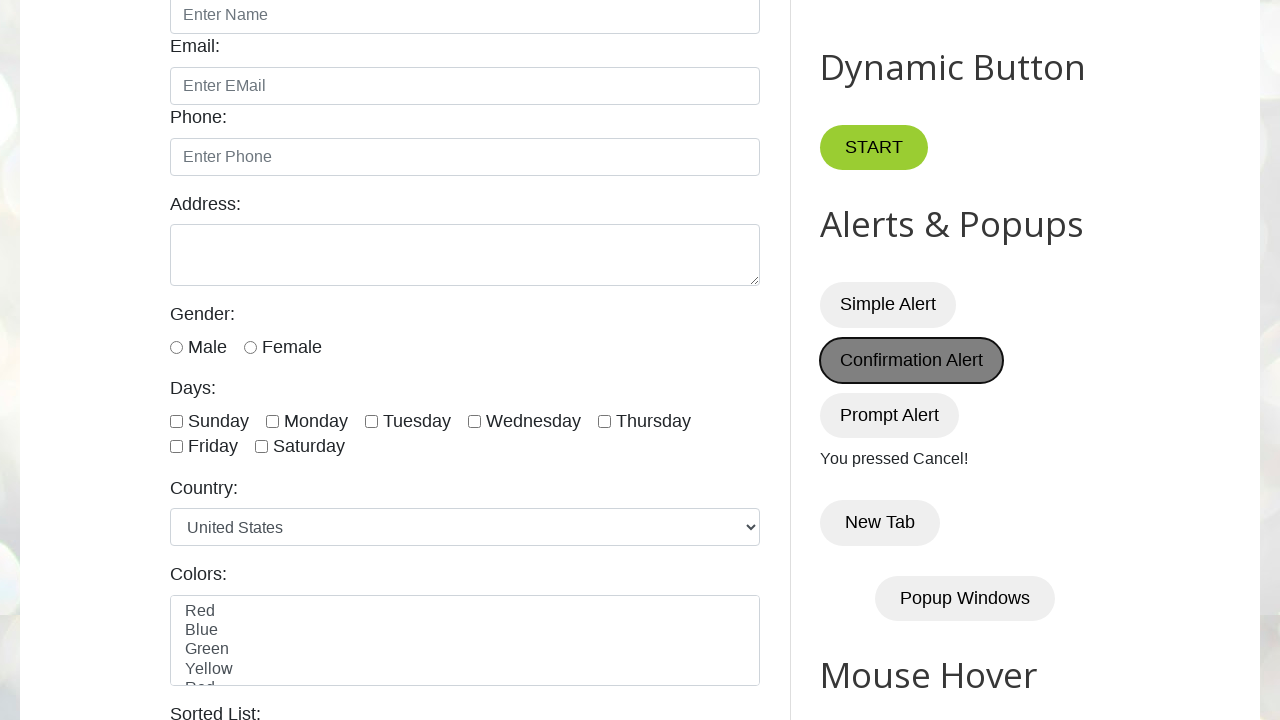

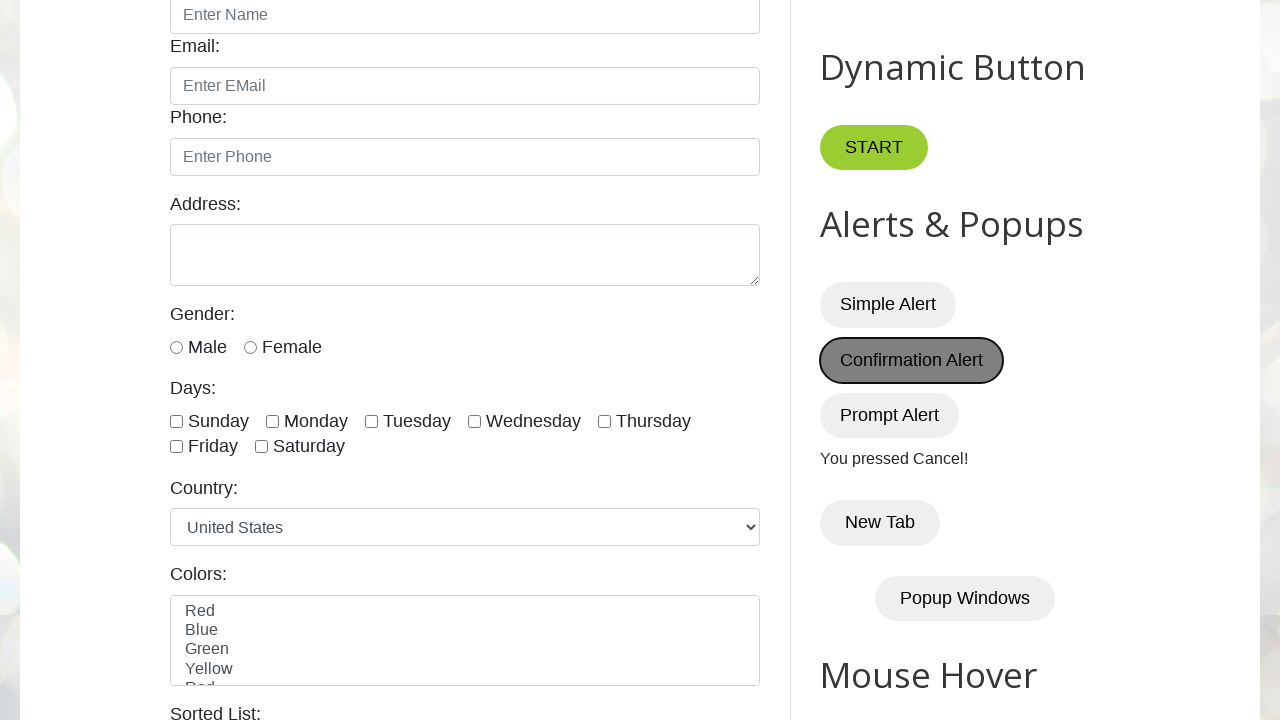